Navigates to W3Schools Java tutorial page and verifies that the page contains "JAVASCRIPT" text in the page source

Starting URL: https://www.w3schools.com/java/default.asp

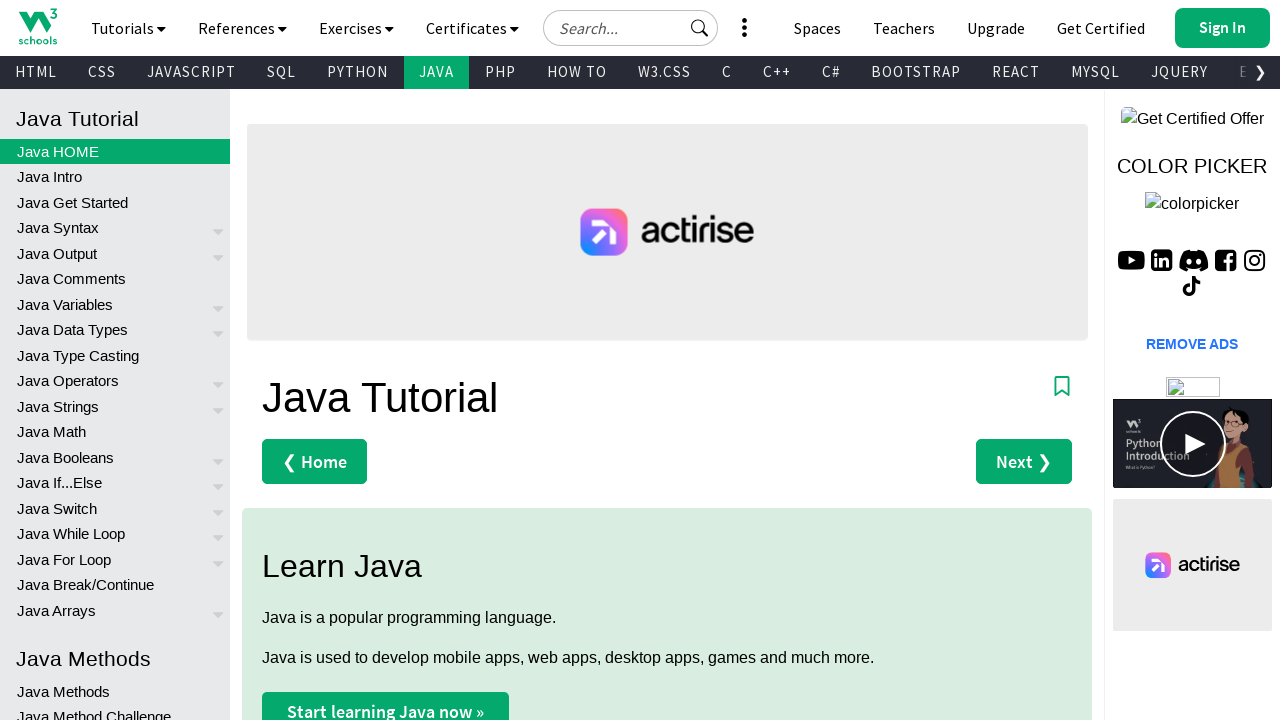

Navigated to W3Schools Java tutorial page
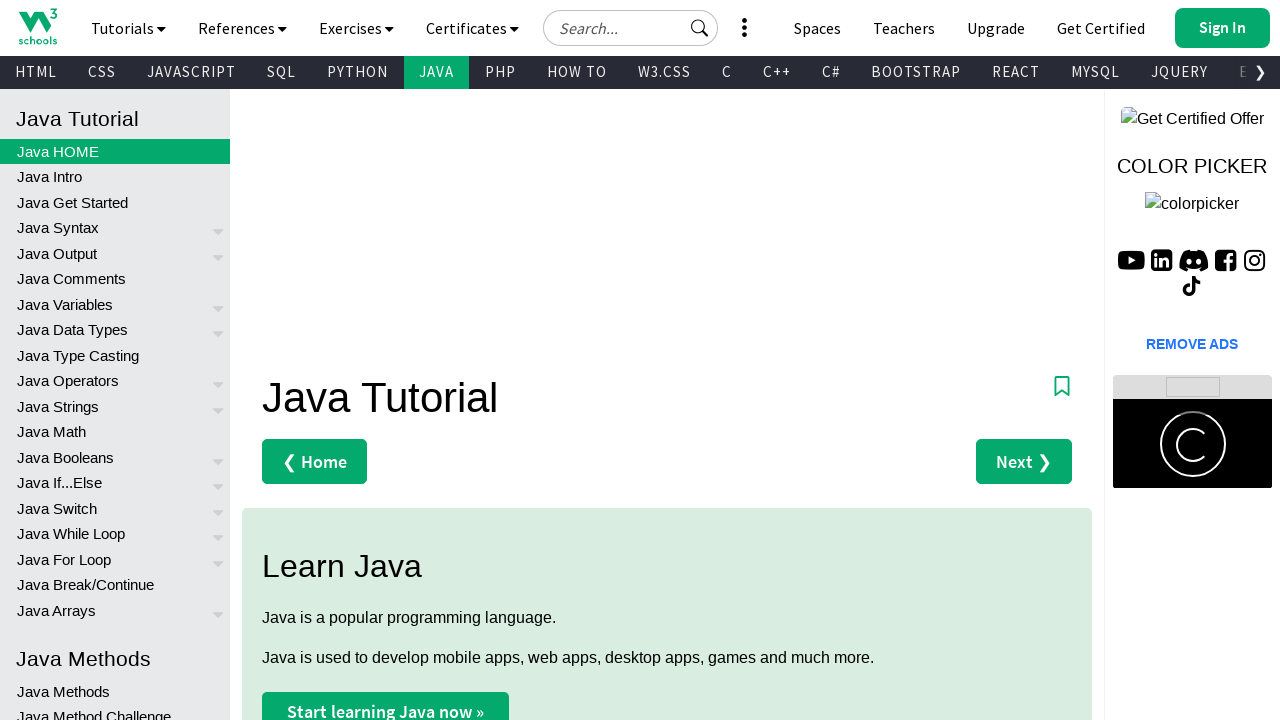

Page loaded with domcontentloaded state
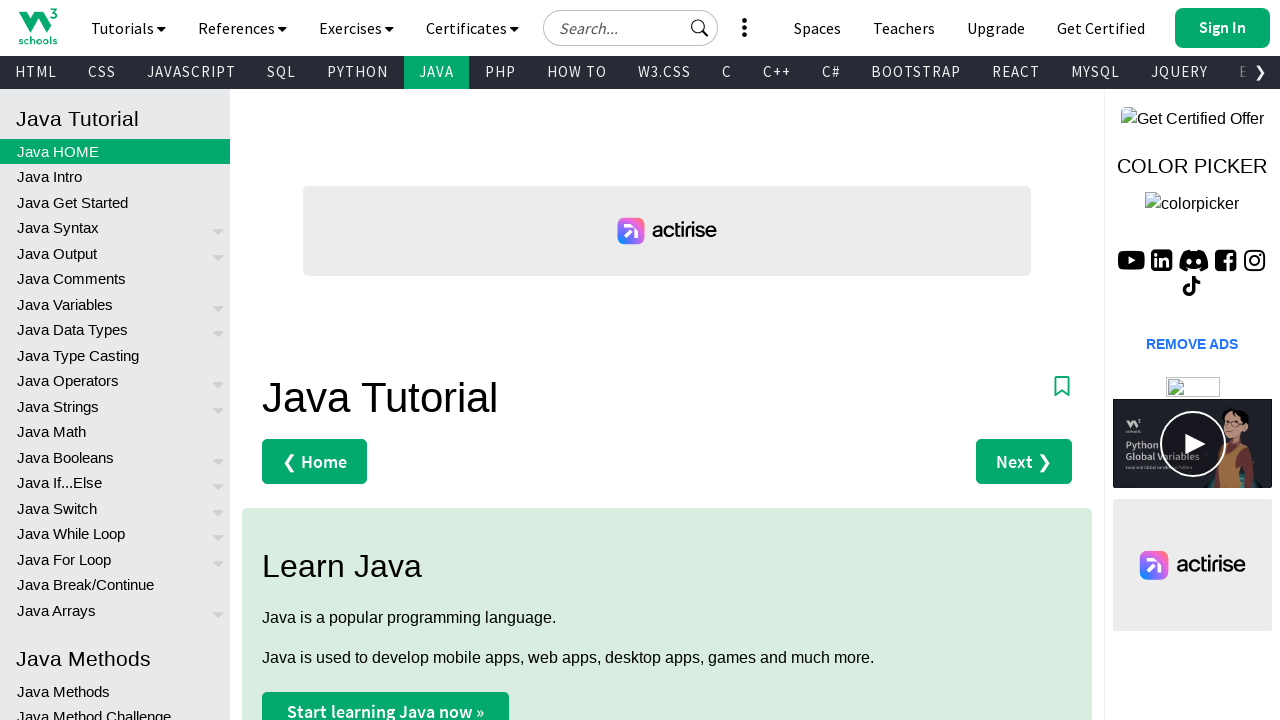

Retrieved page content for verification
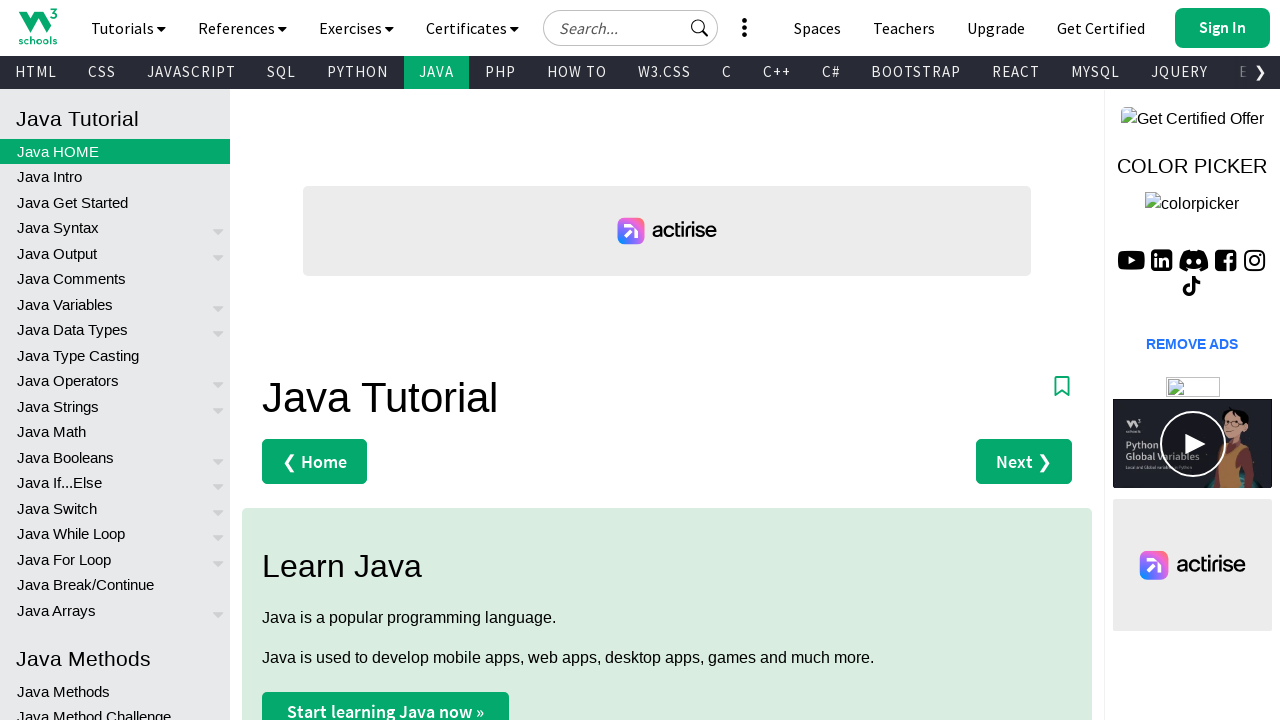

Verified that 'JAVASCRIPT' text is present in page source
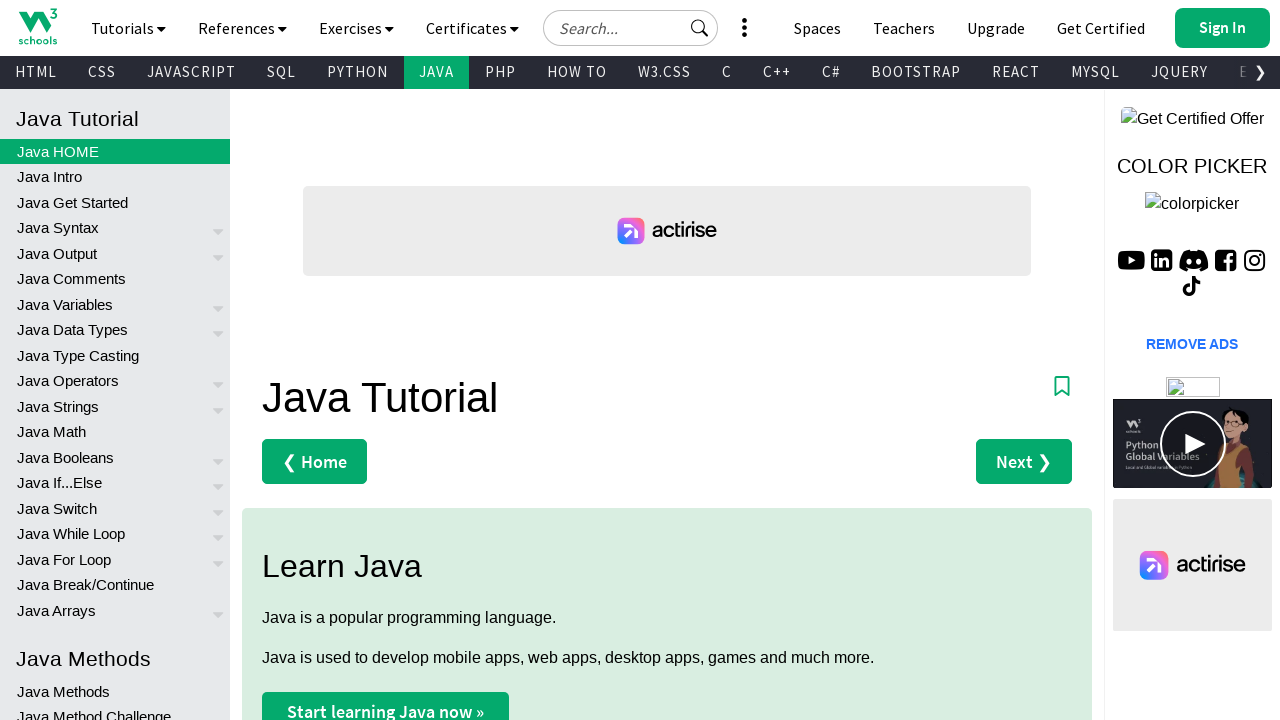

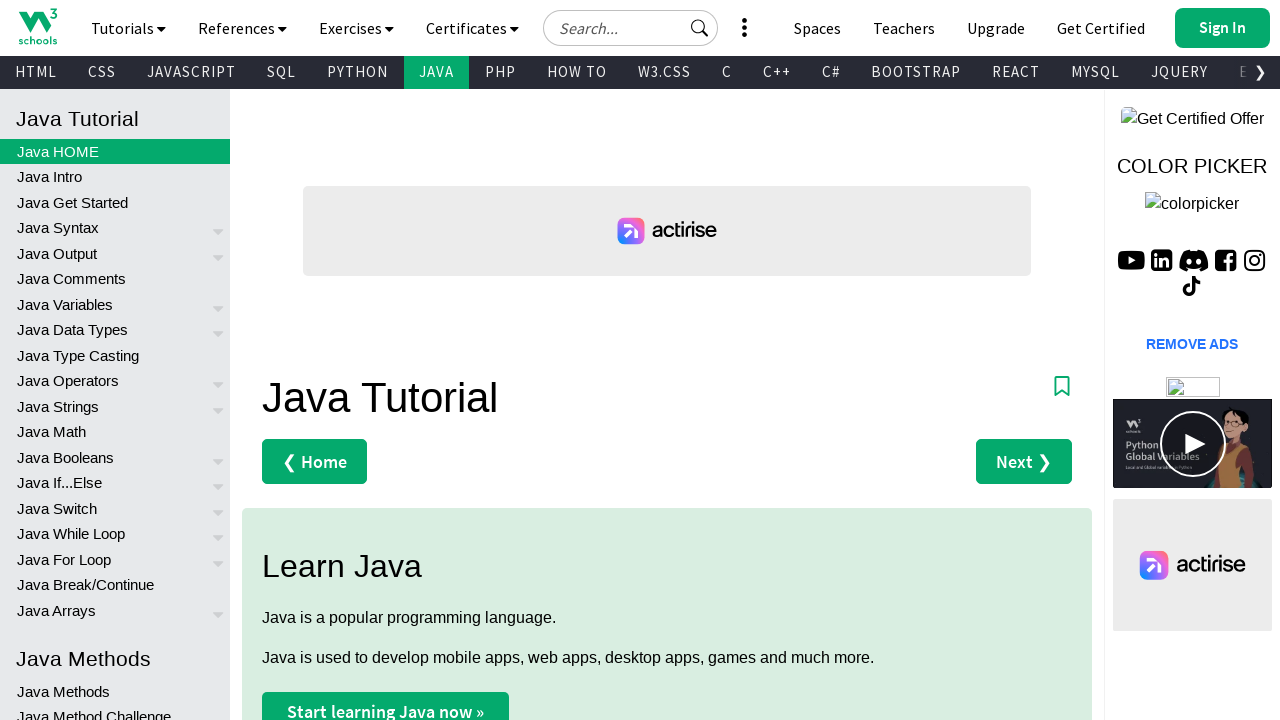